Tests opening a new tab by clicking the tab button and switching to the newly opened tab to verify content

Starting URL: https://demoqa.com/browser-windows

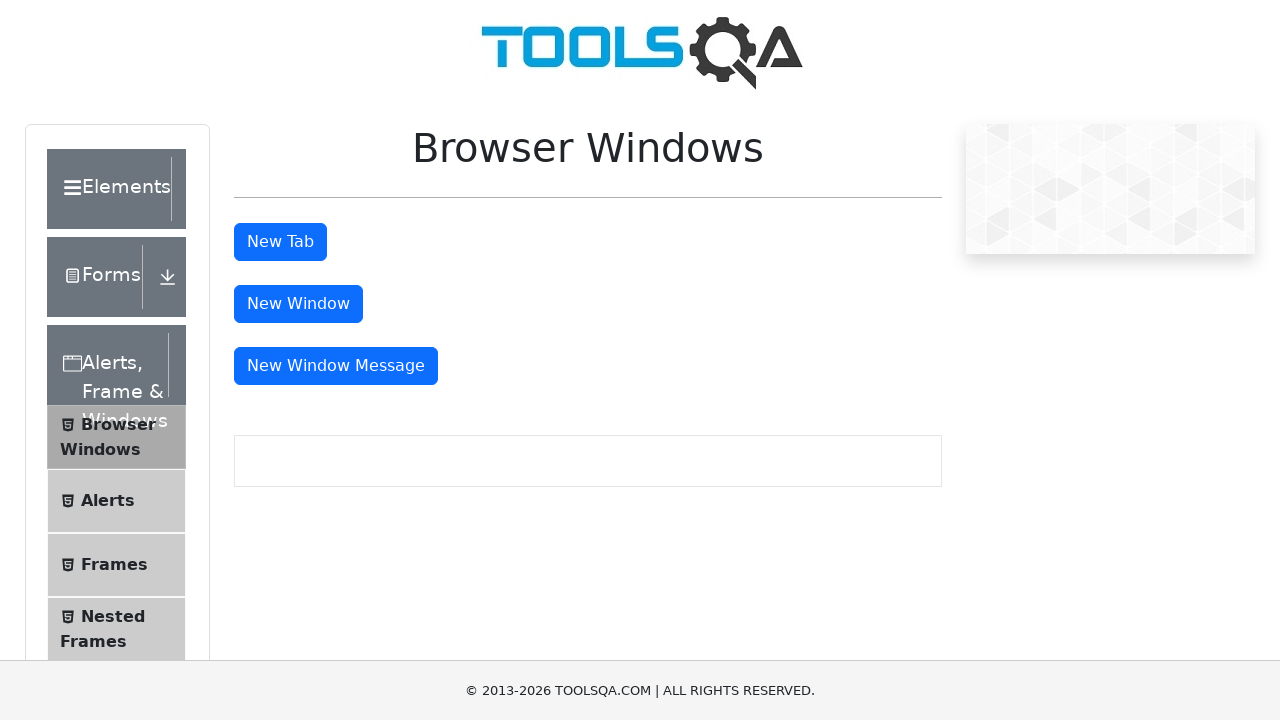

Clicked tab button to open new tab at (280, 242) on #tabButton
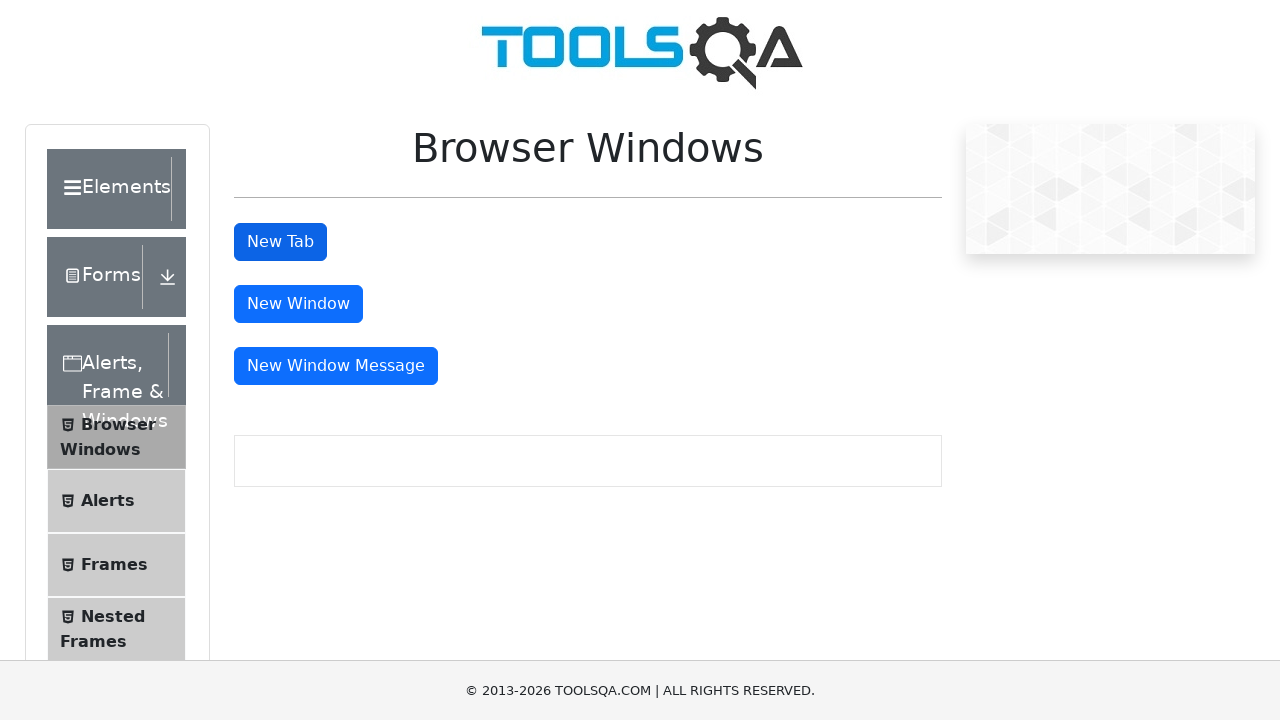

New tab opened and captured
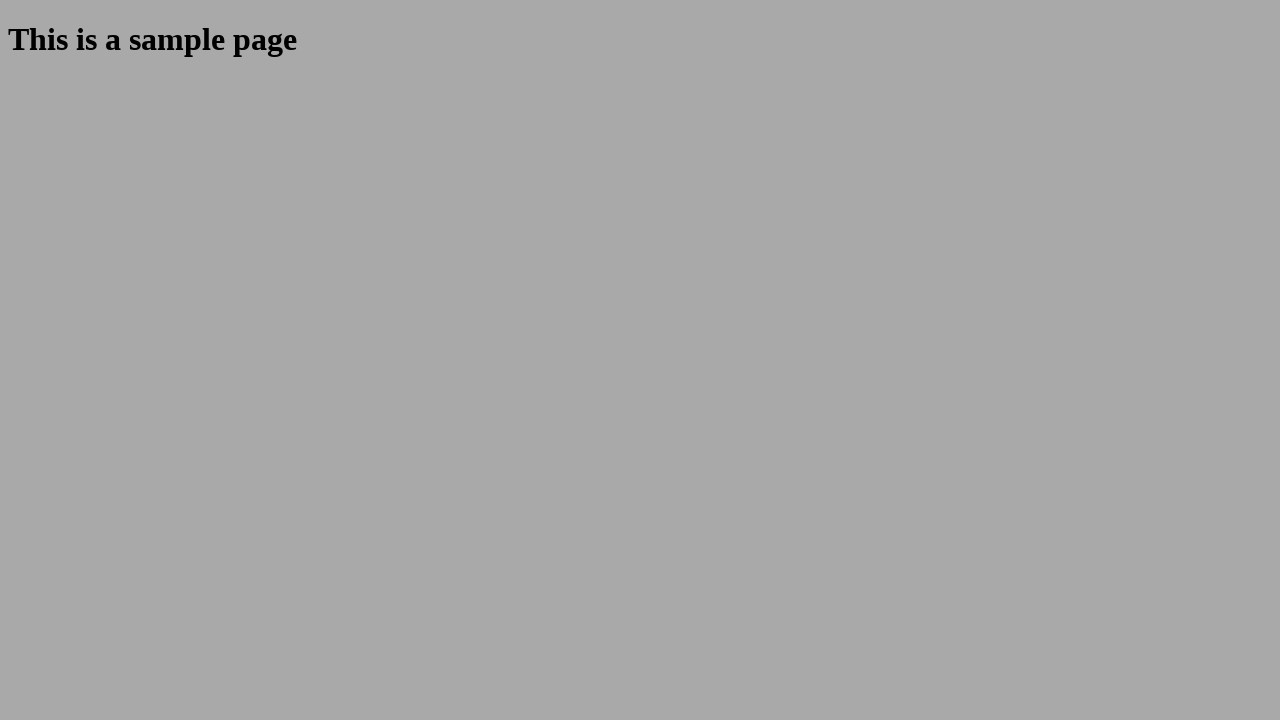

Waited for sample heading to load in new tab
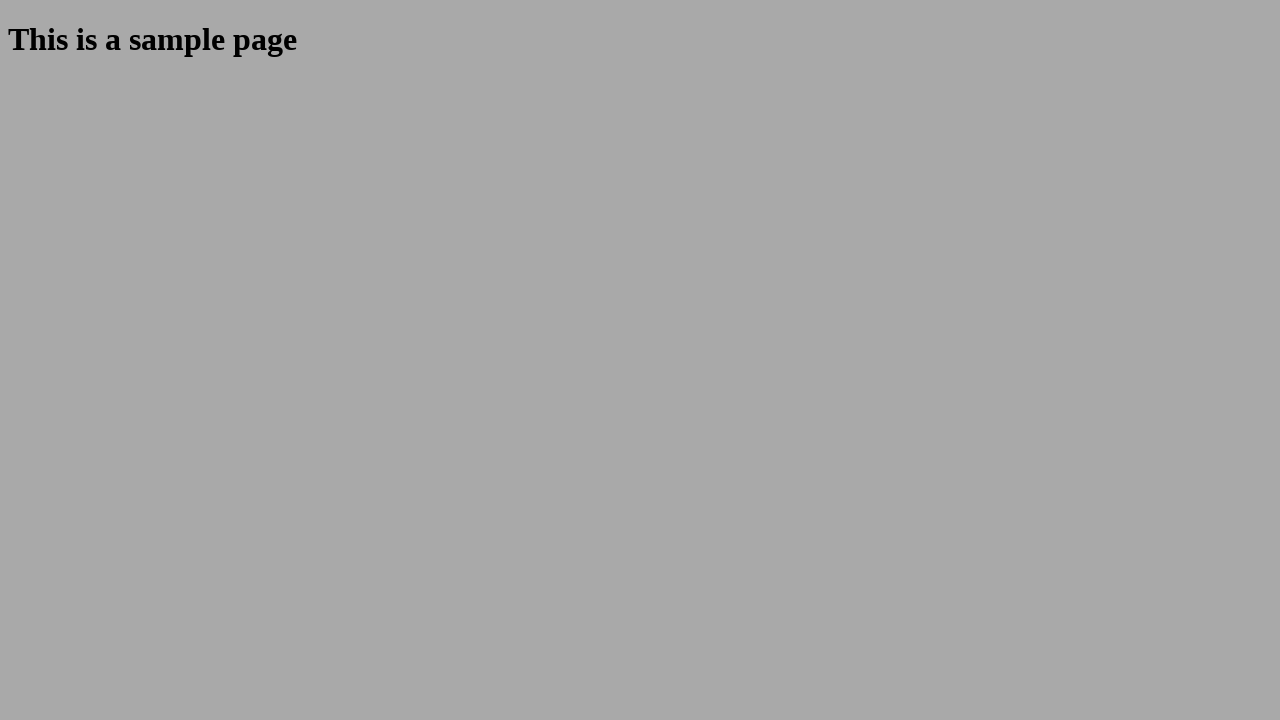

Retrieved heading text: 'This is a sample page'
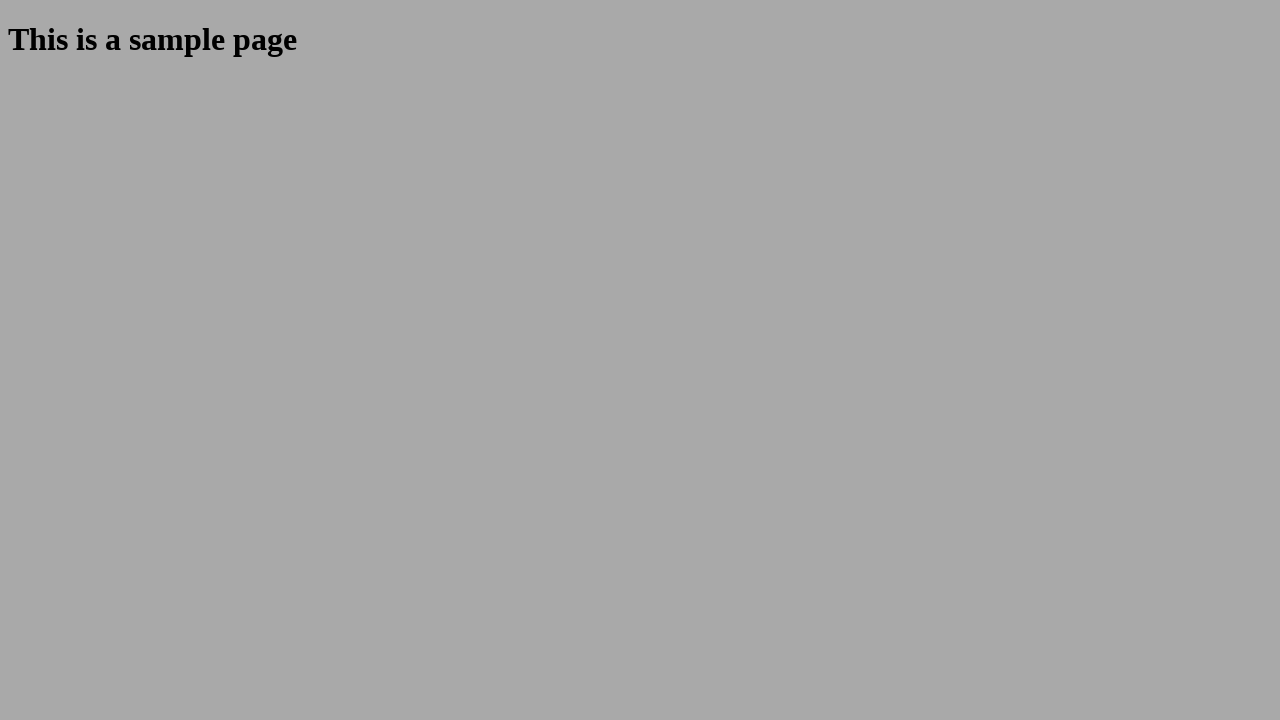

Closed the newly opened tab
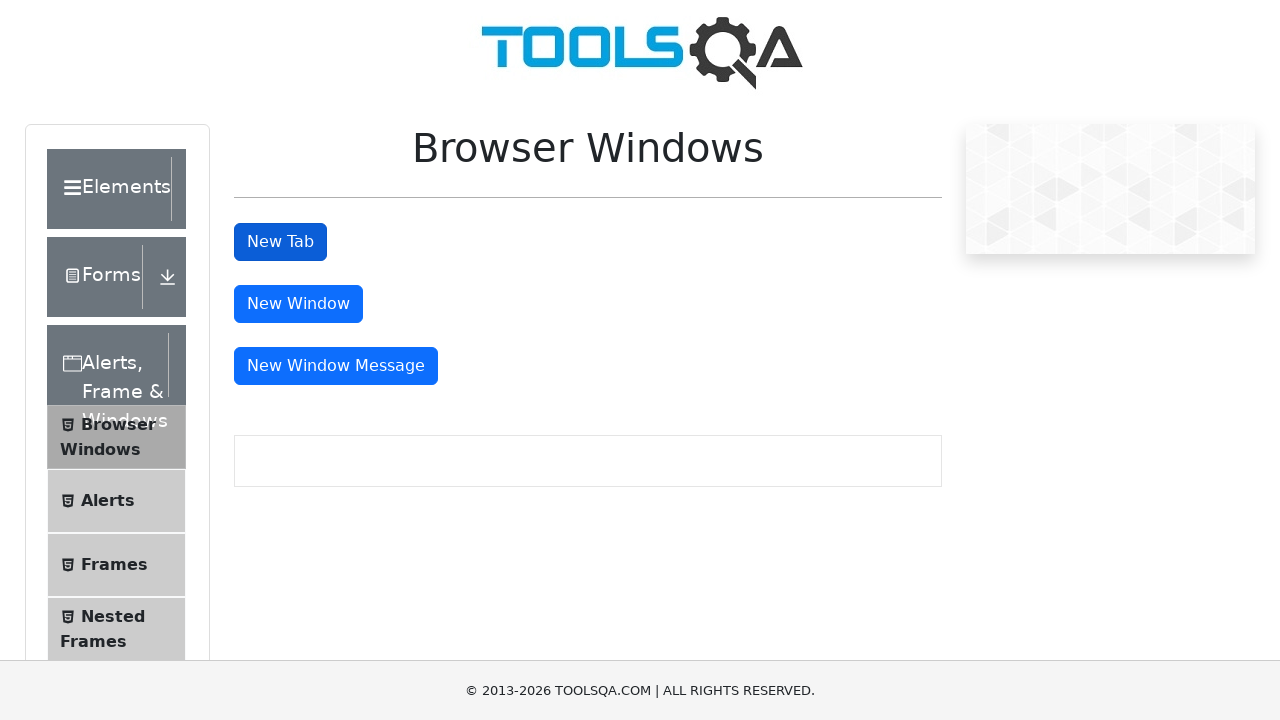

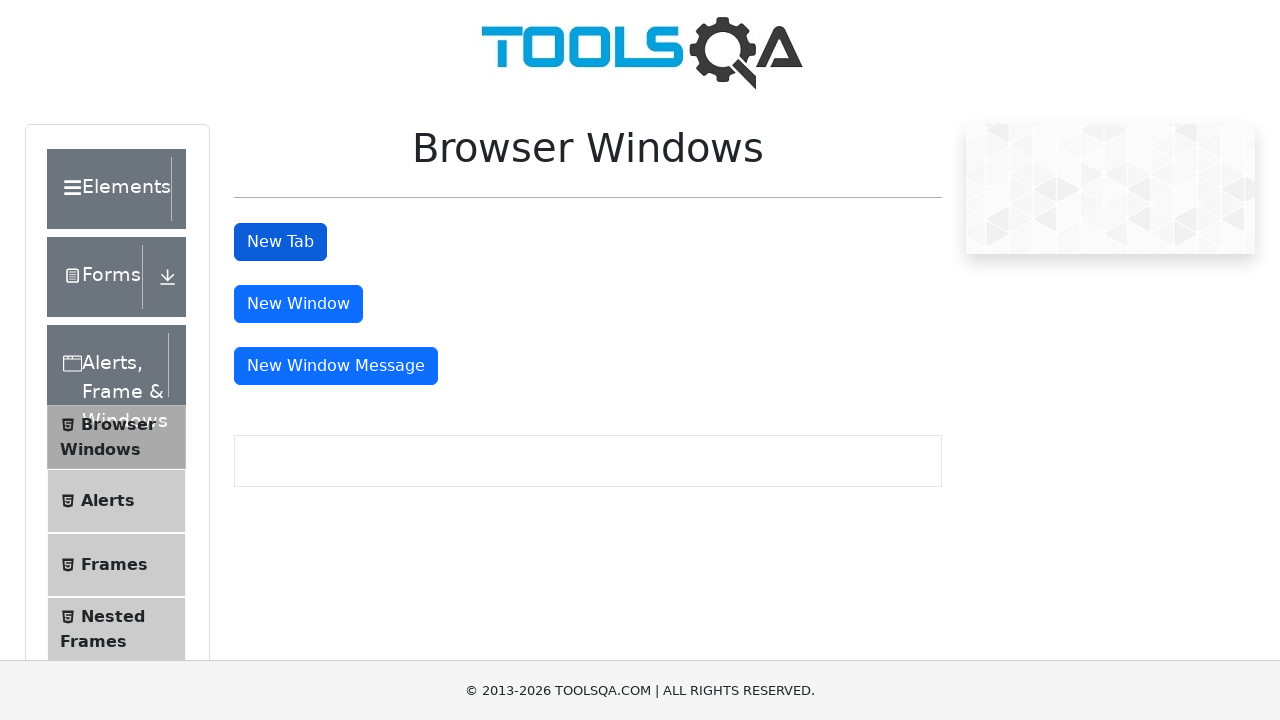